Tests dropdown select functionality by clicking the dropdown and selecting an option

Starting URL: https://the-internet.herokuapp.com/dropdown

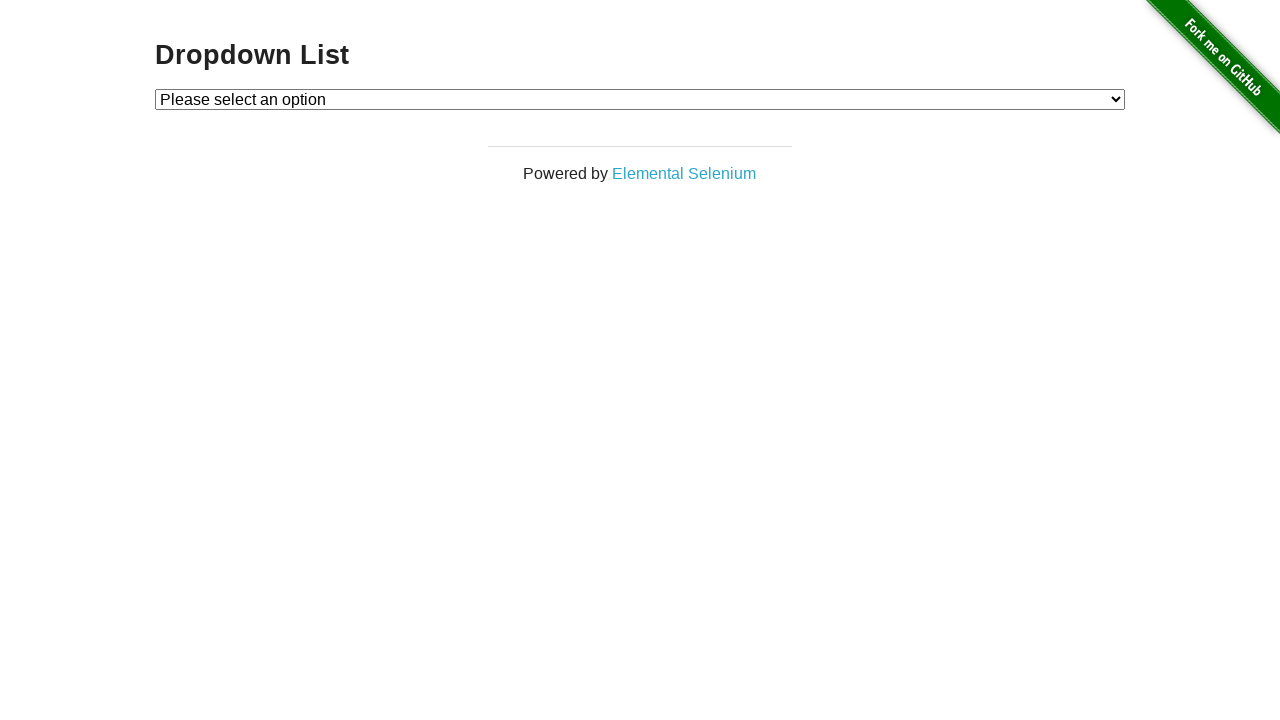

Clicked on dropdown to open it at (640, 99) on #dropdown
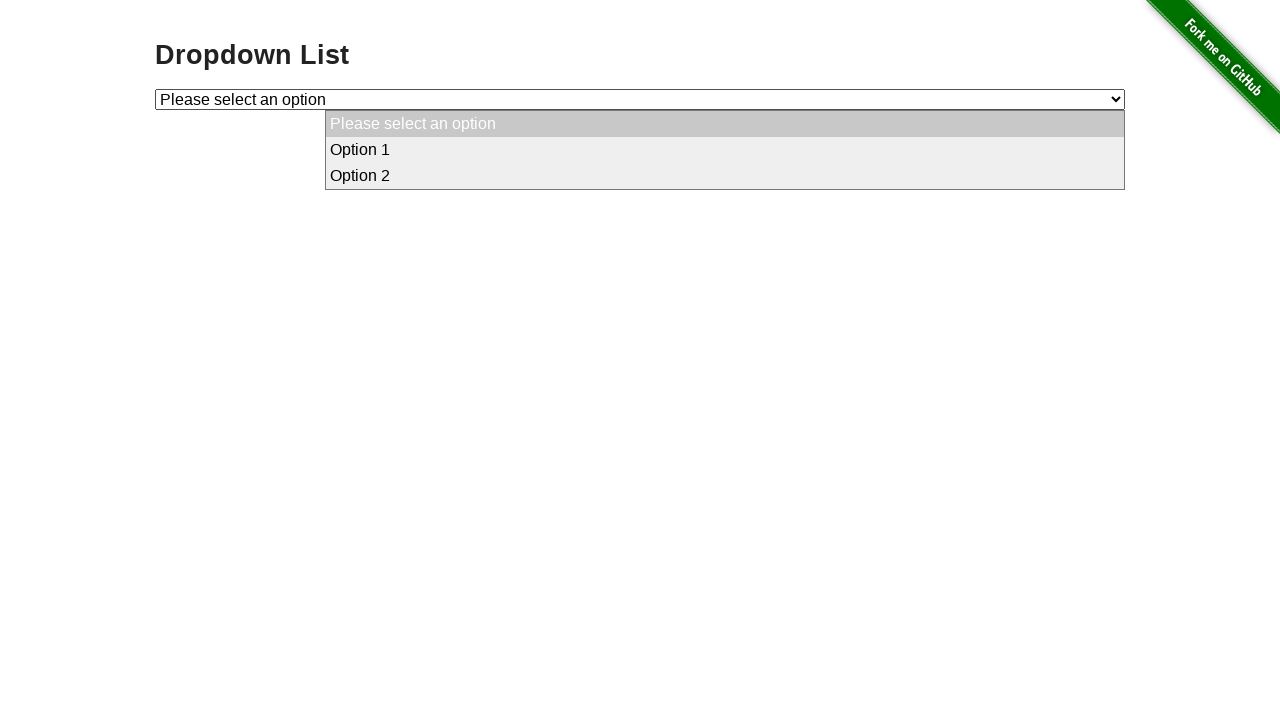

Selected Option 1 from dropdown on #dropdown
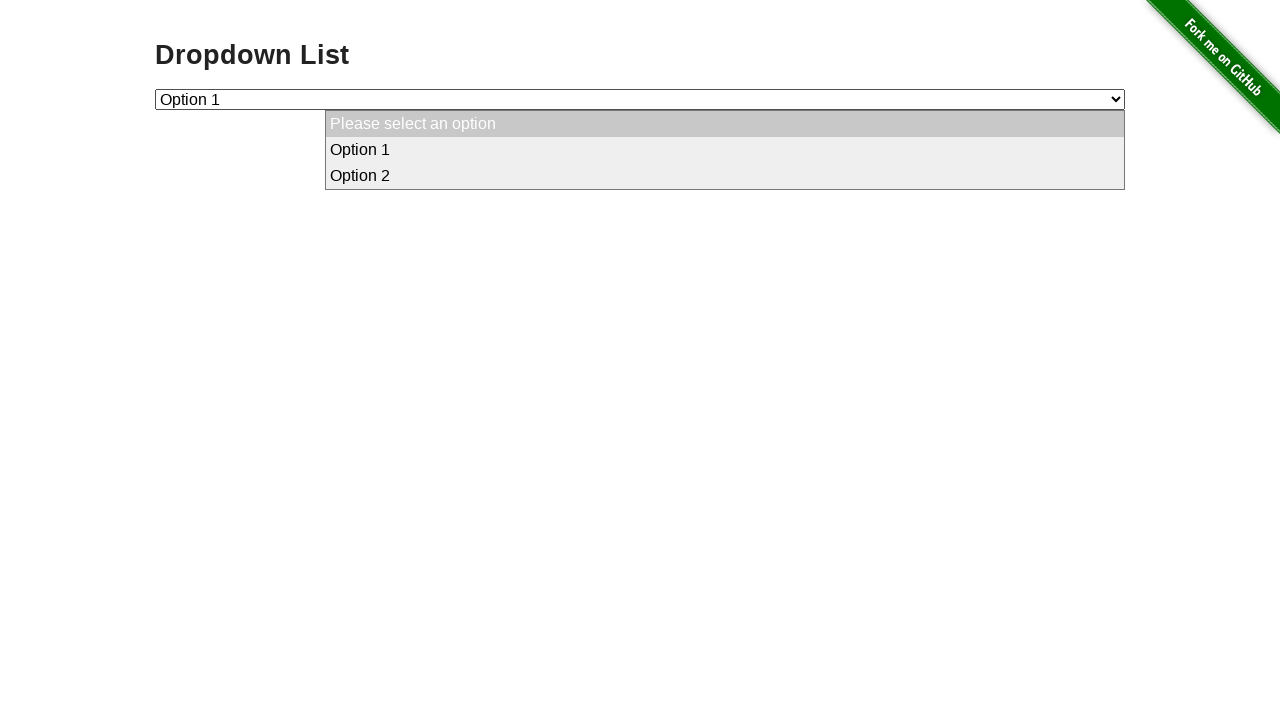

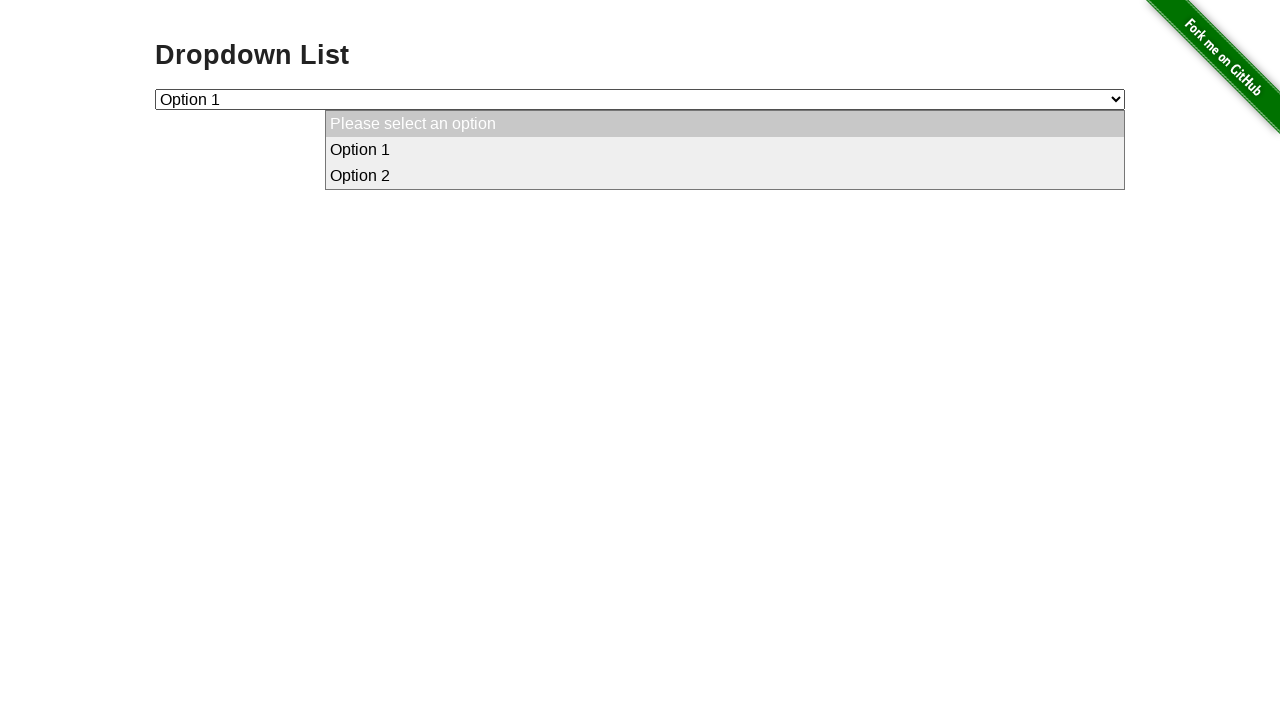